Tests radio button functionality on a practice website including selecting radio buttons, attempting to unselect them by clicking again, finding default selected radio buttons, and checking if specific options are already selected.

Starting URL: https://www.leafground.com/radio.xhtml

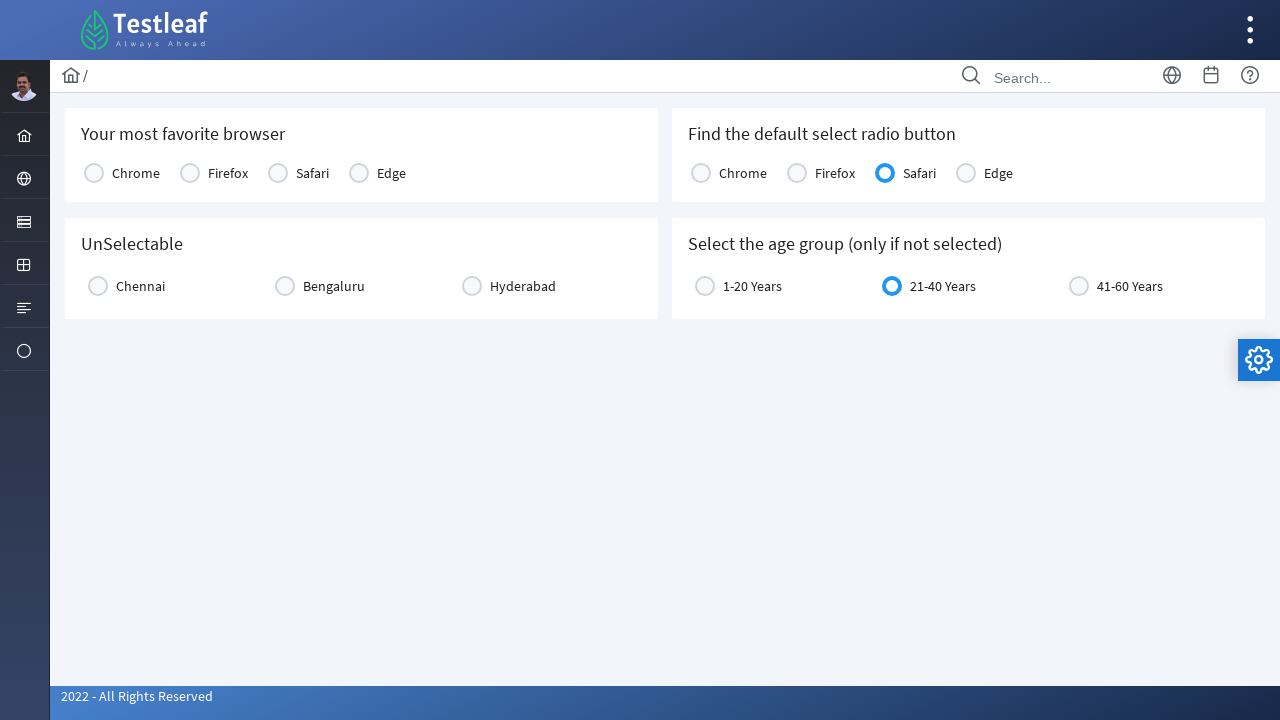

Clicked Chrome radio button to select it as favorite browser at (136, 173) on xpath=//label[contains(text(),'Chrome')]
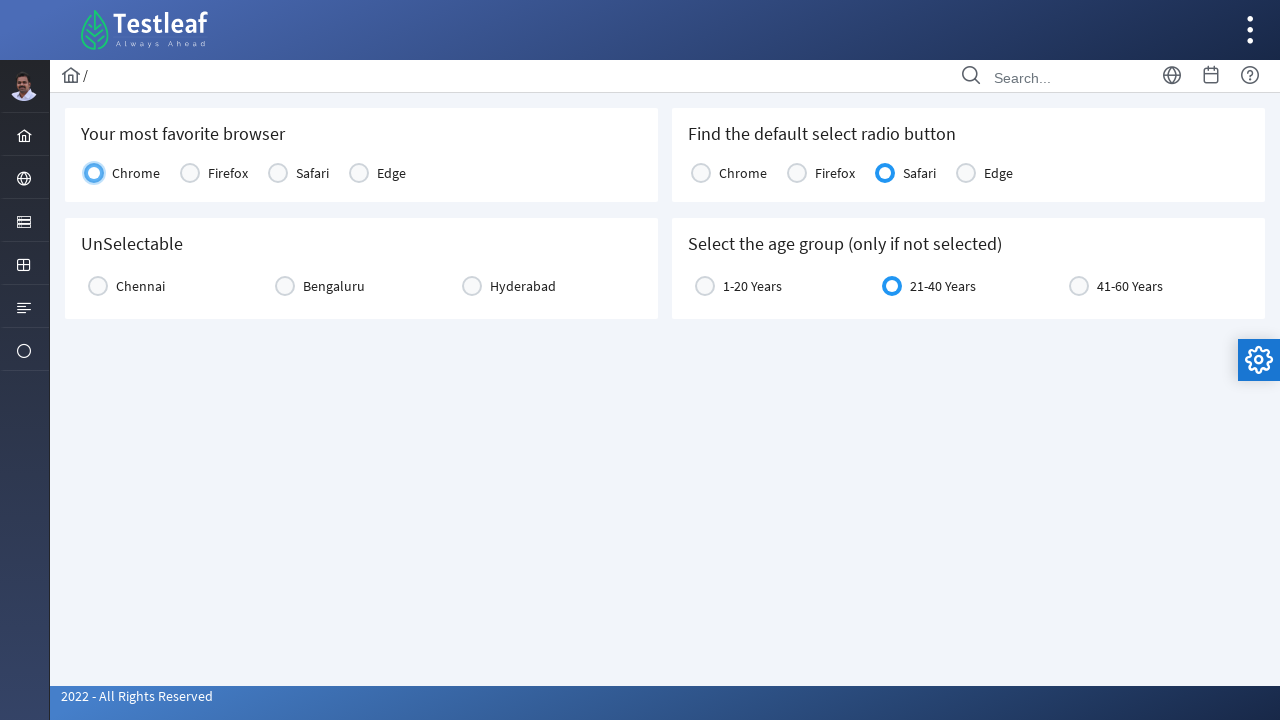

Clicked Chennai radio button at (140, 286) on xpath=//label[contains(text(),'Chennai')]
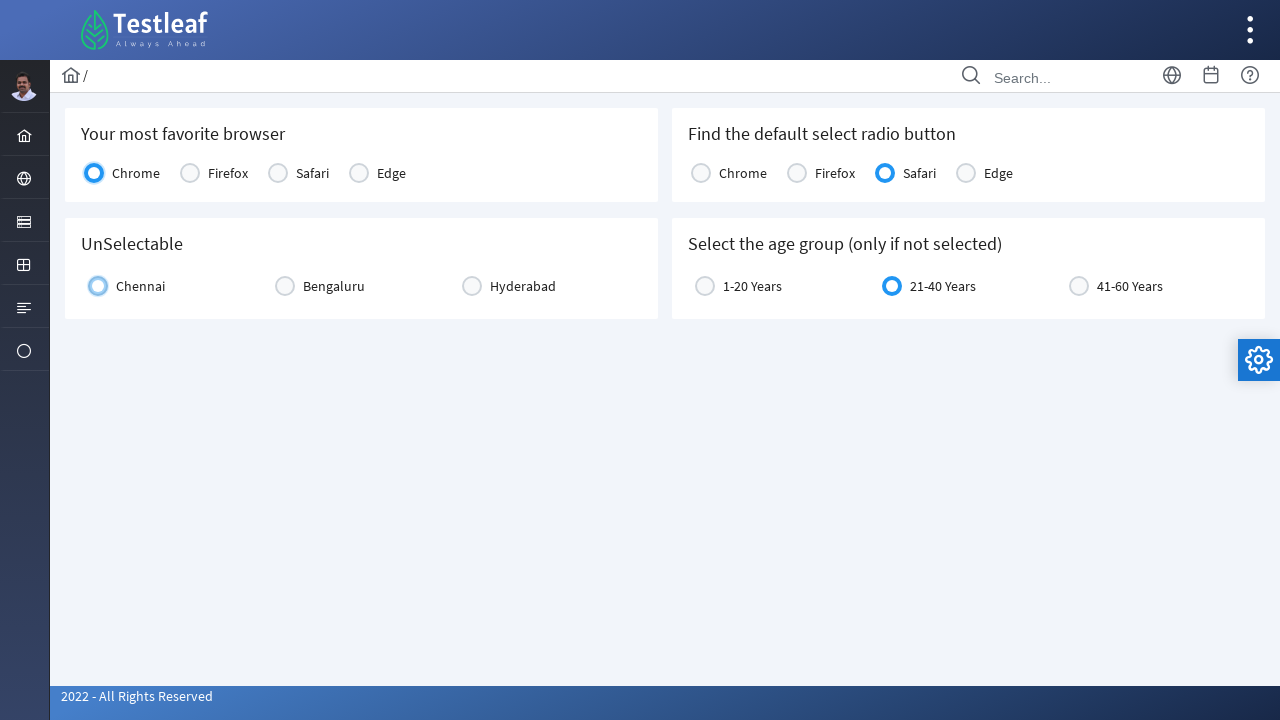

Clicked Chennai radio button again to test unselectable behavior at (140, 286) on xpath=//label[contains(text(),'Chennai')]
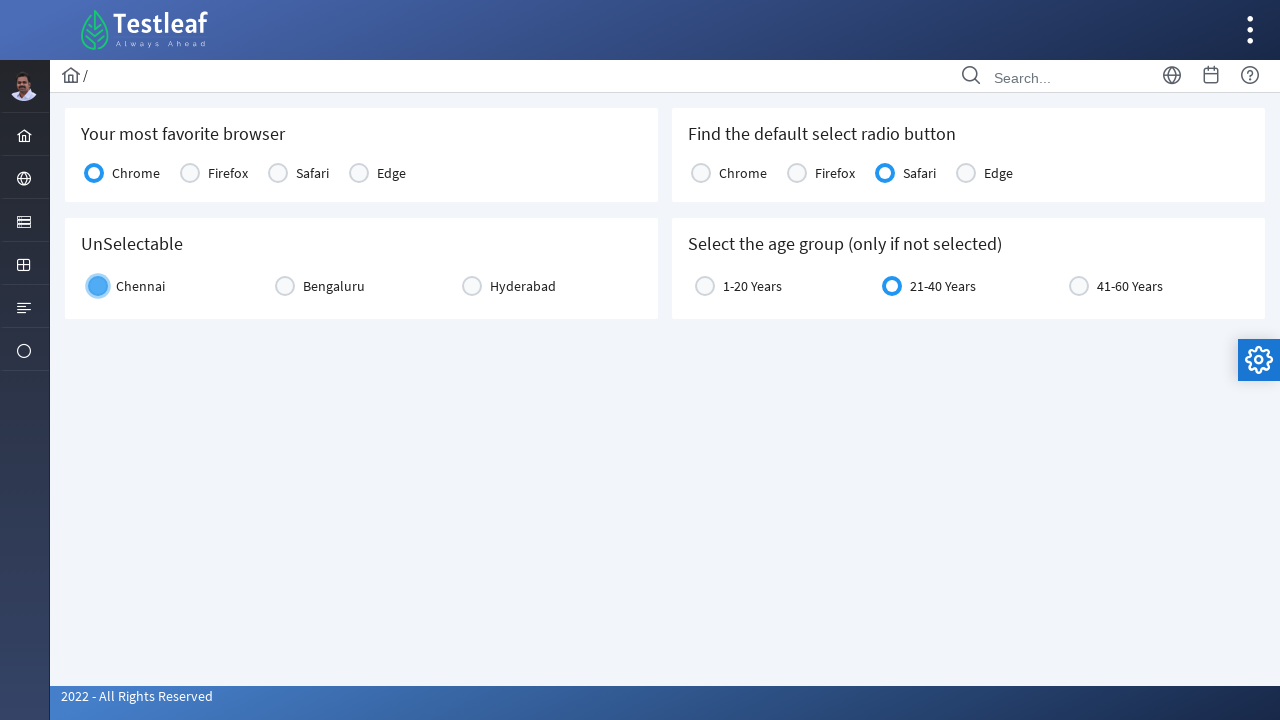

By default Safari browser is selected in 6th radio group
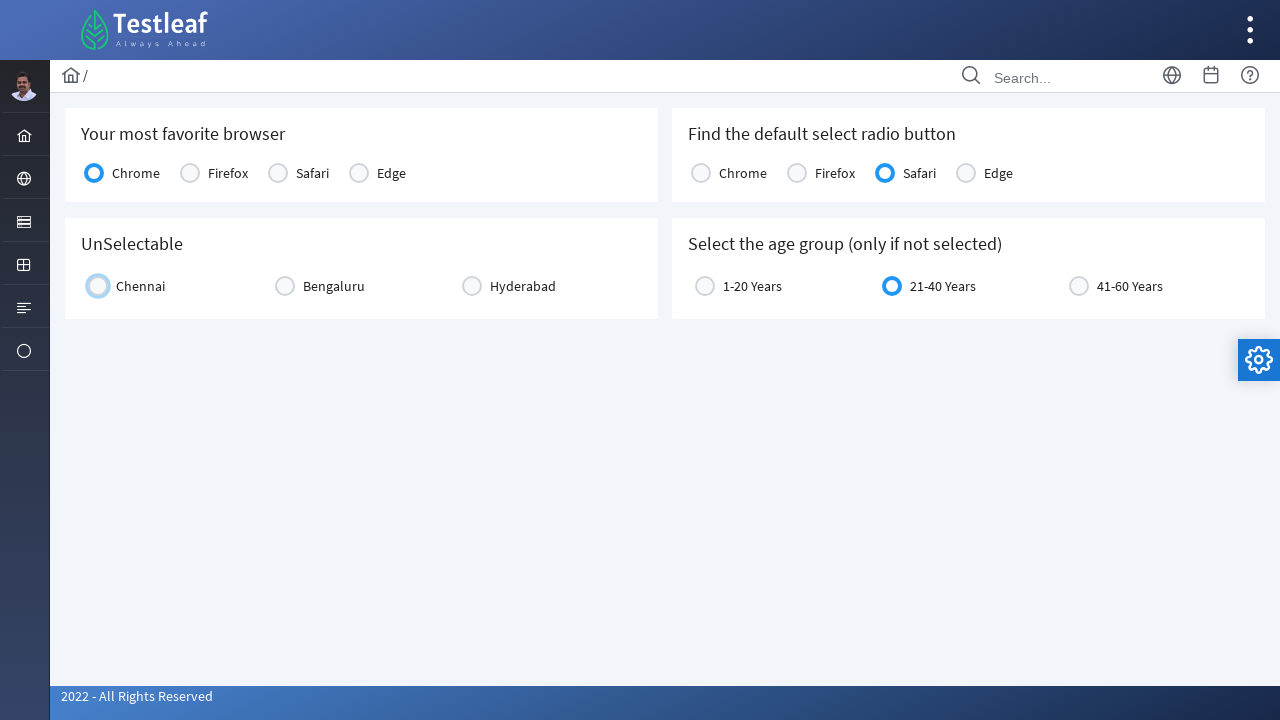

Verified that 21-40 Years age group is already selected
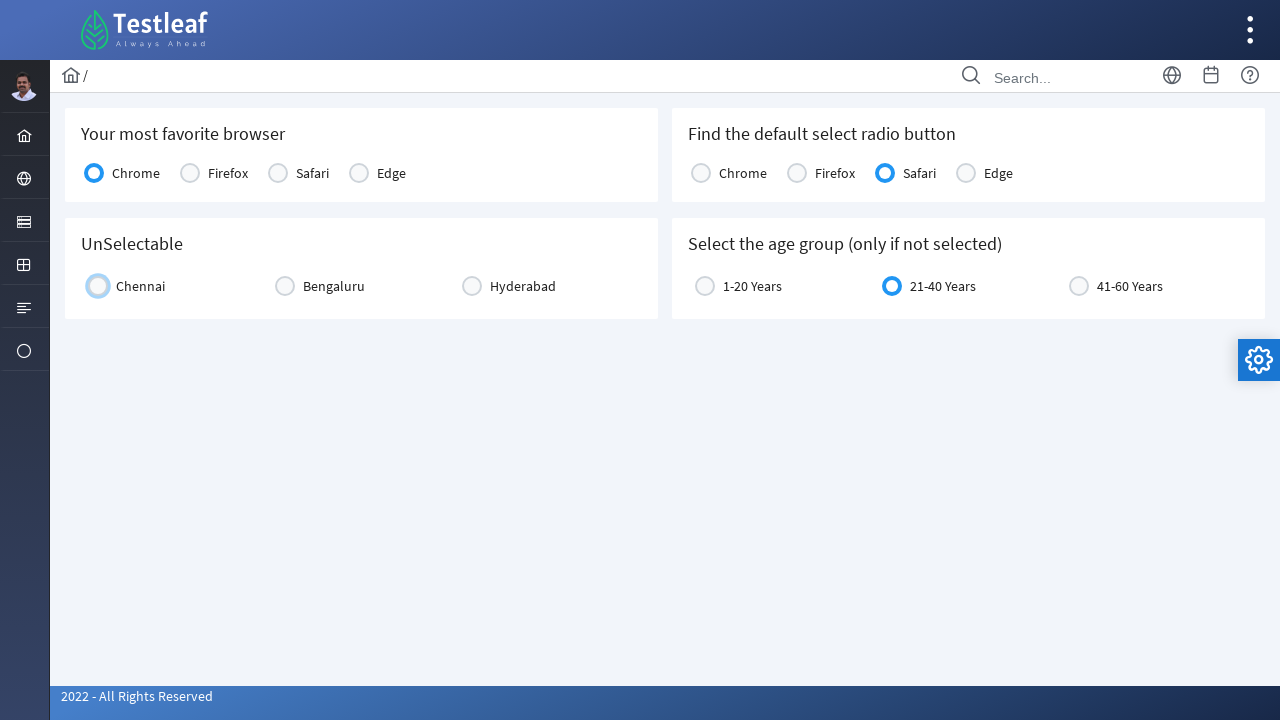

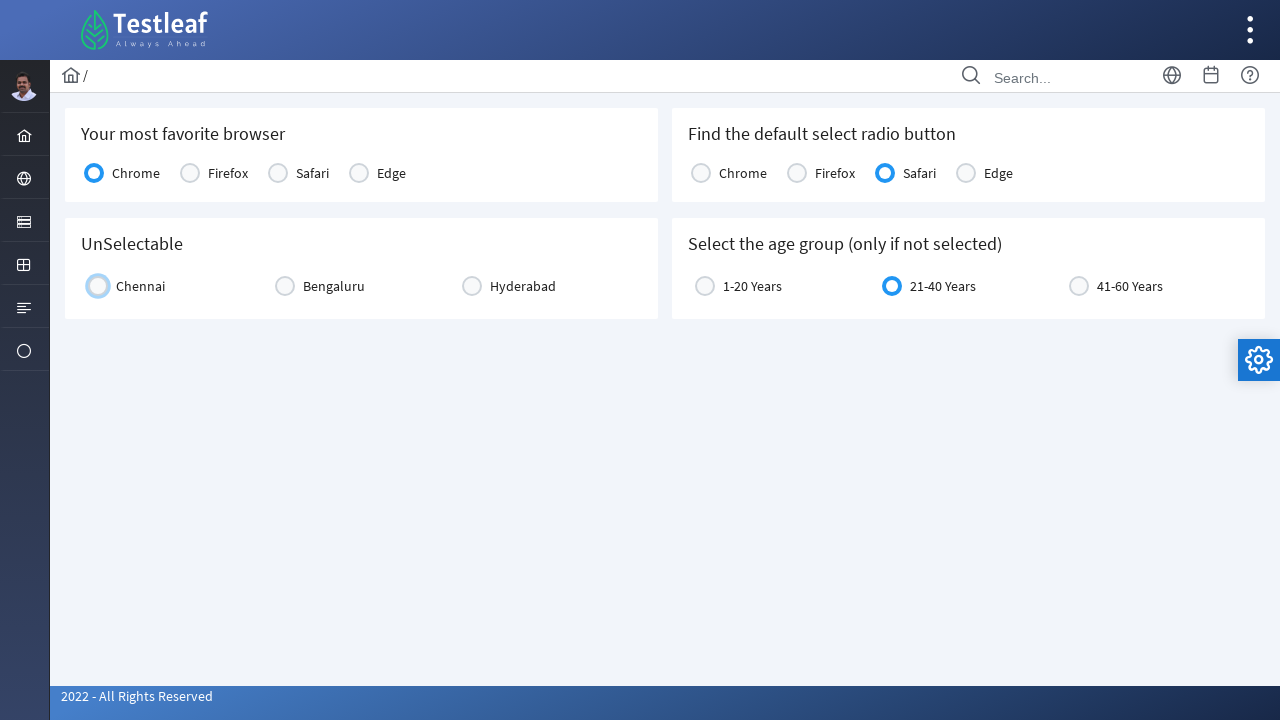